Tests drag and drop functionality by dragging element A to element B's position, then dragging it back to the original position

Starting URL: https://the-internet.herokuapp.com/

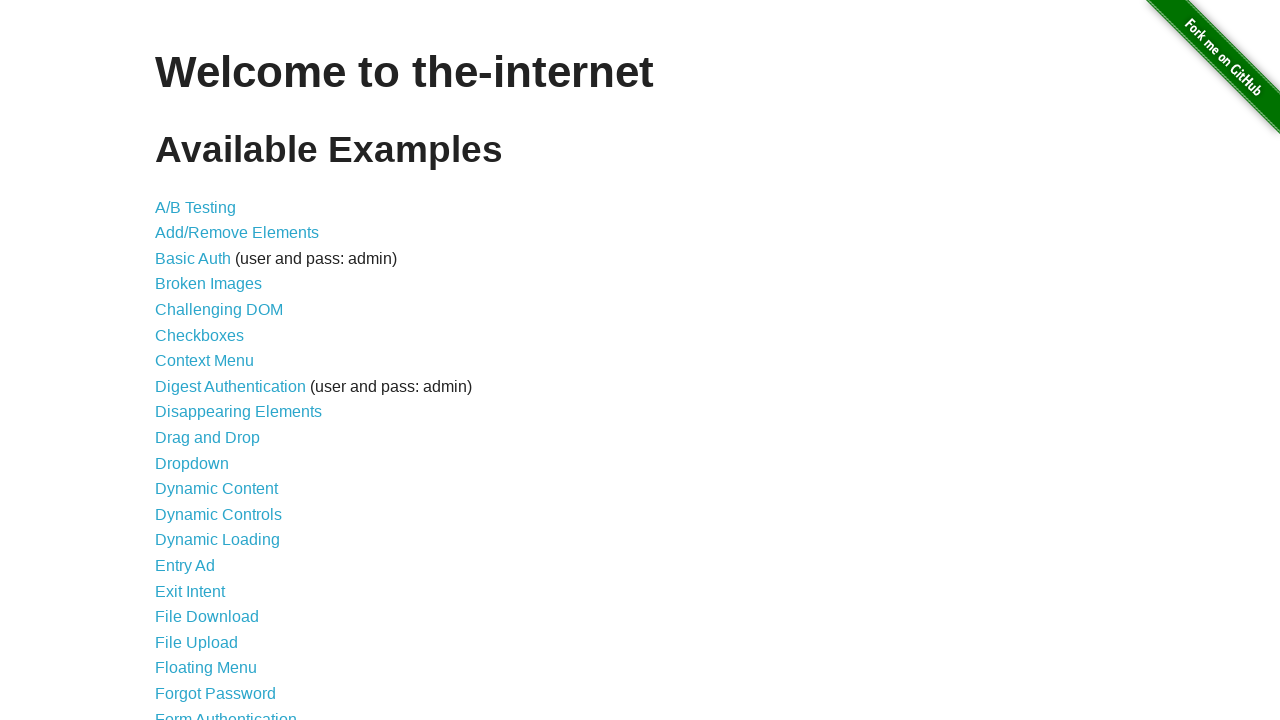

Clicked on the Drag and Drop link at (208, 438) on text='Drag and Drop'
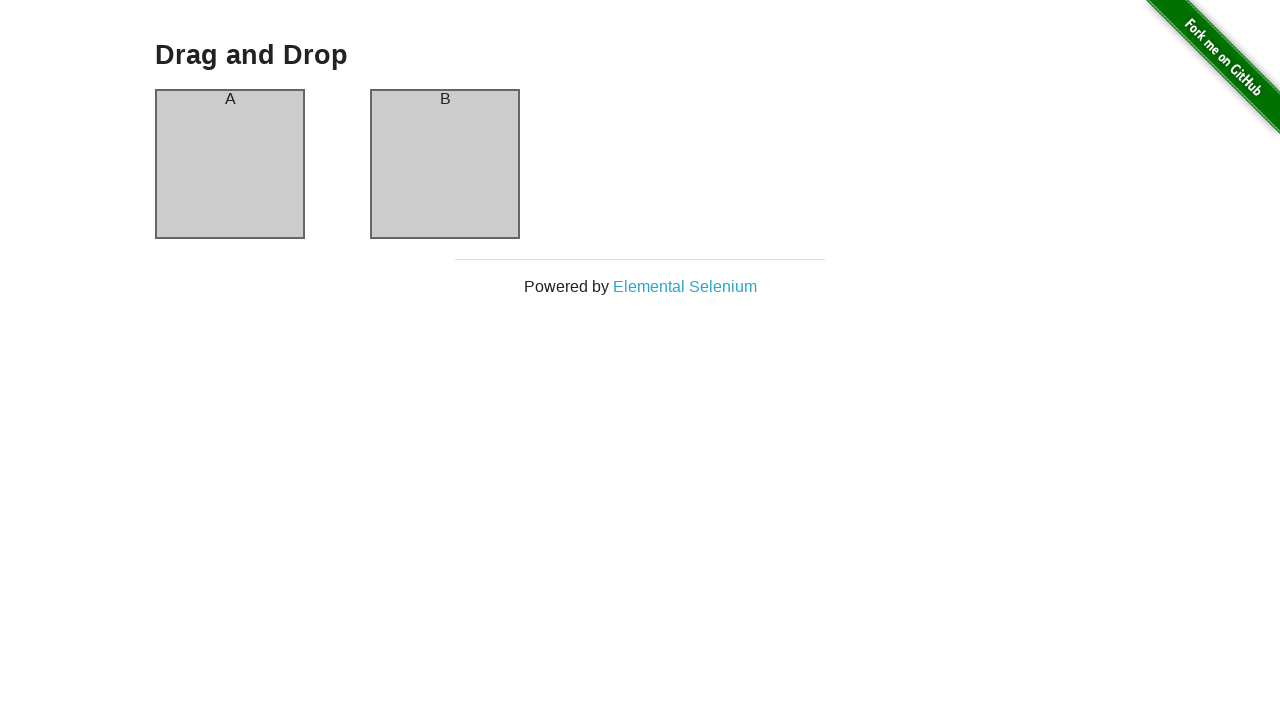

Waited for column-a element to be visible
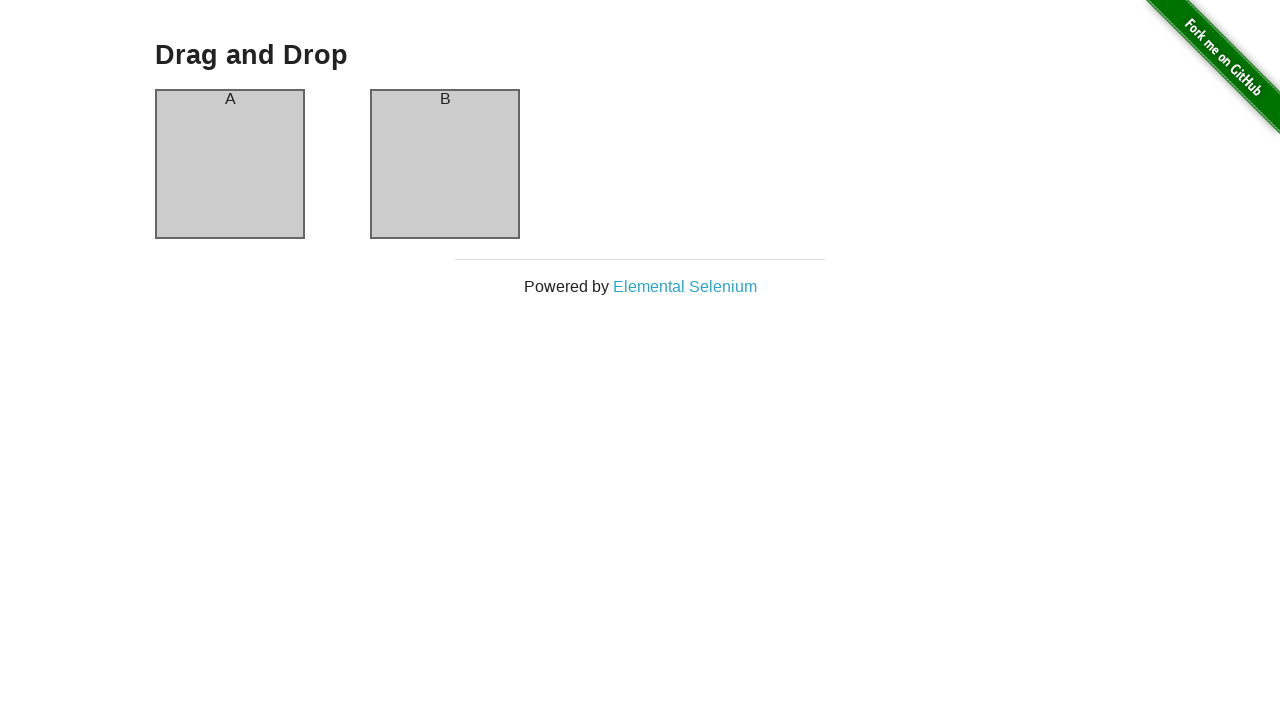

Waited for column-b element to be visible
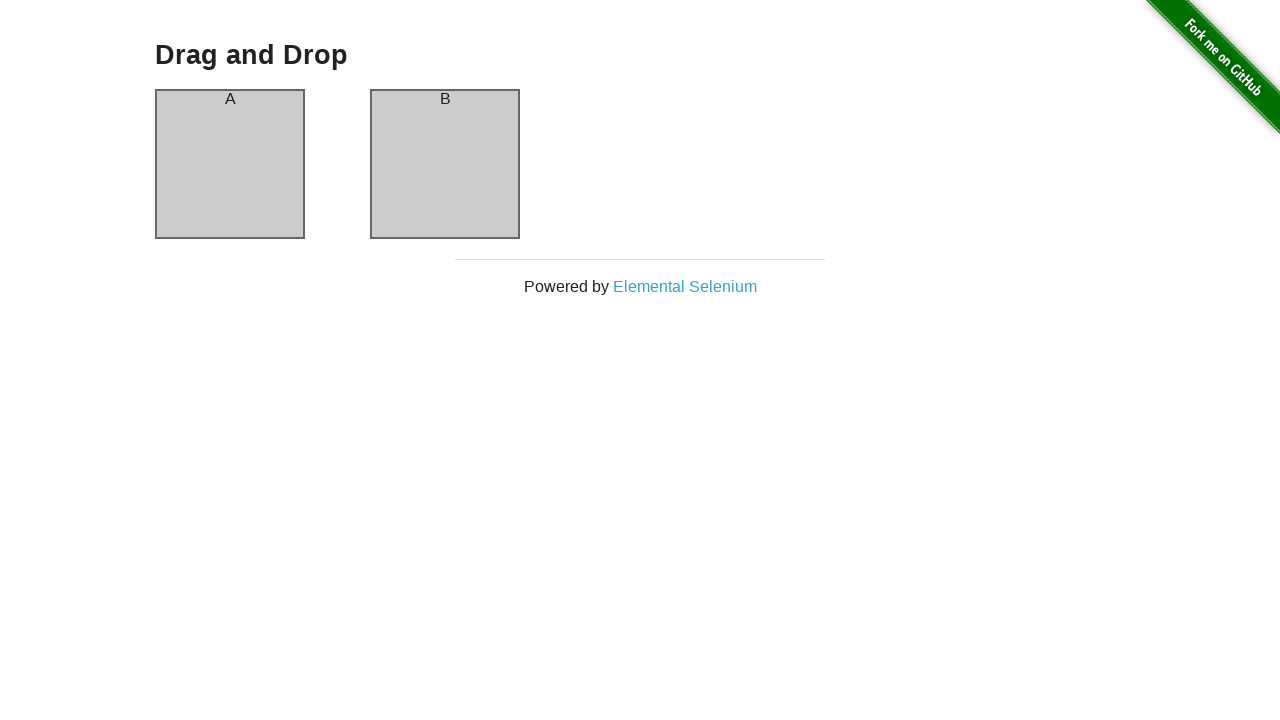

Retrieved element A locator
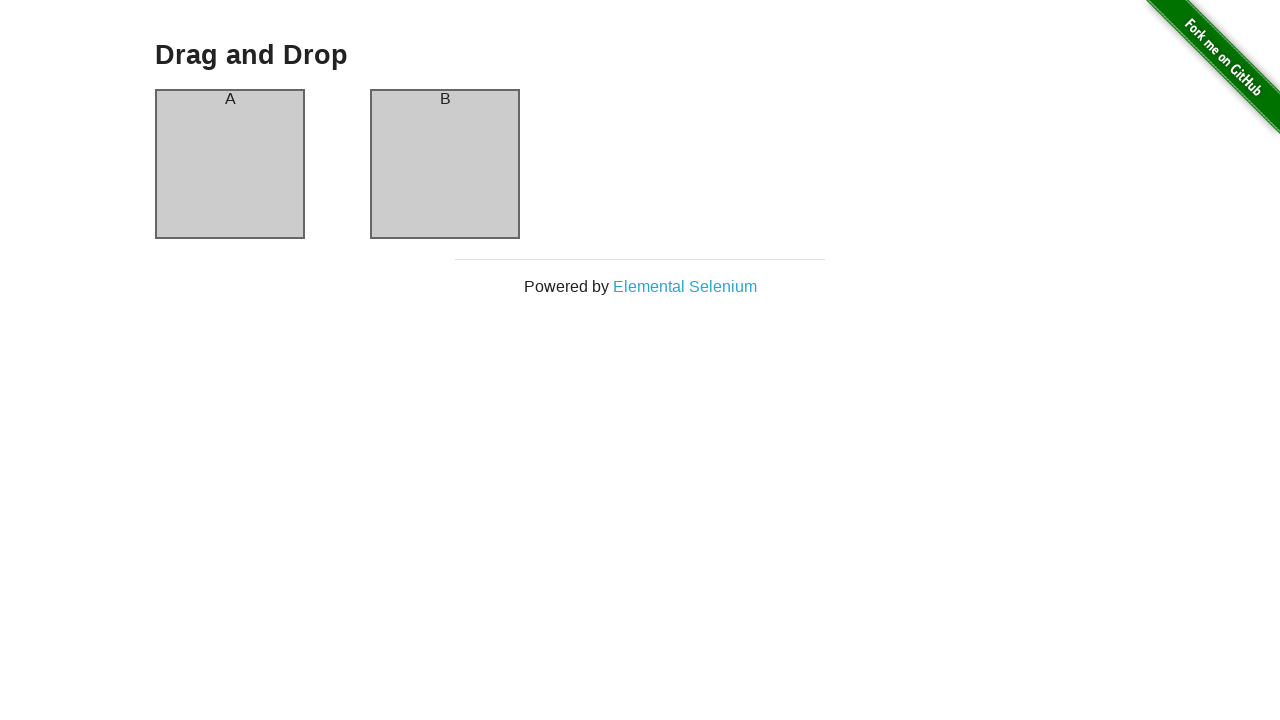

Retrieved element B locator
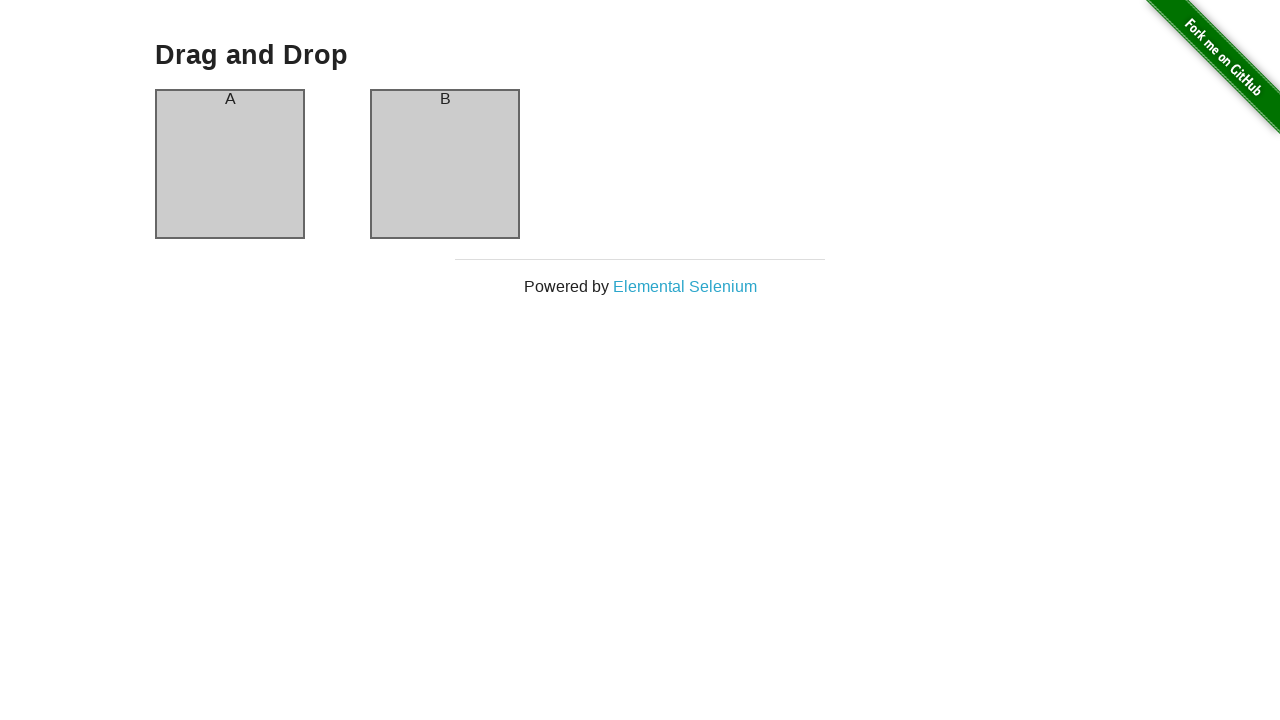

Dragged element A to element B's position at (445, 164)
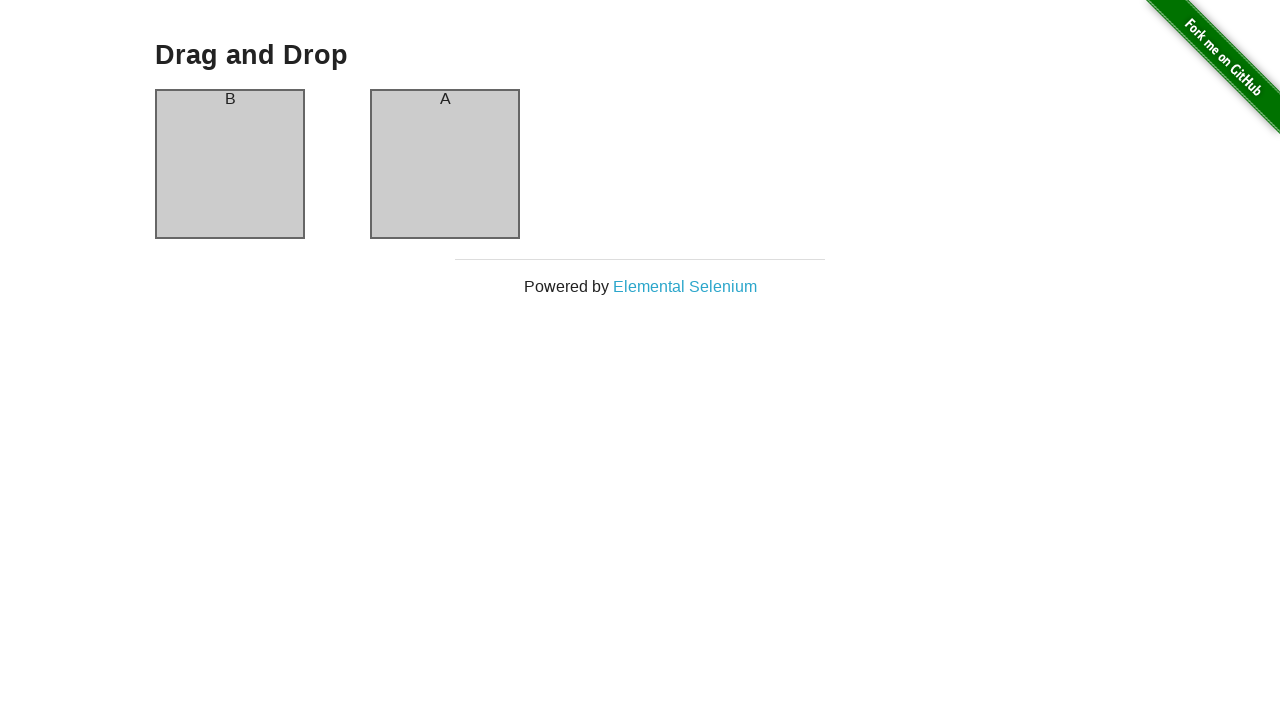

Waited 2 seconds for drag action to complete
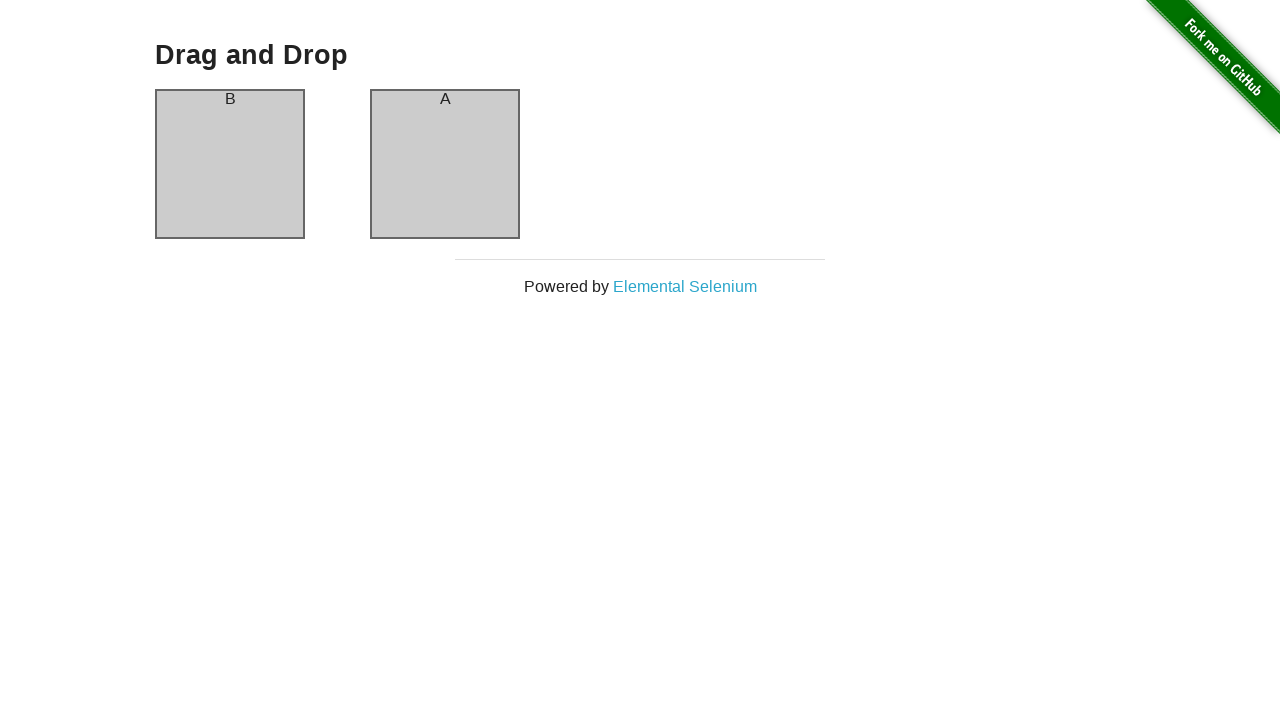

Dragged element B back to element A's original position at (230, 164)
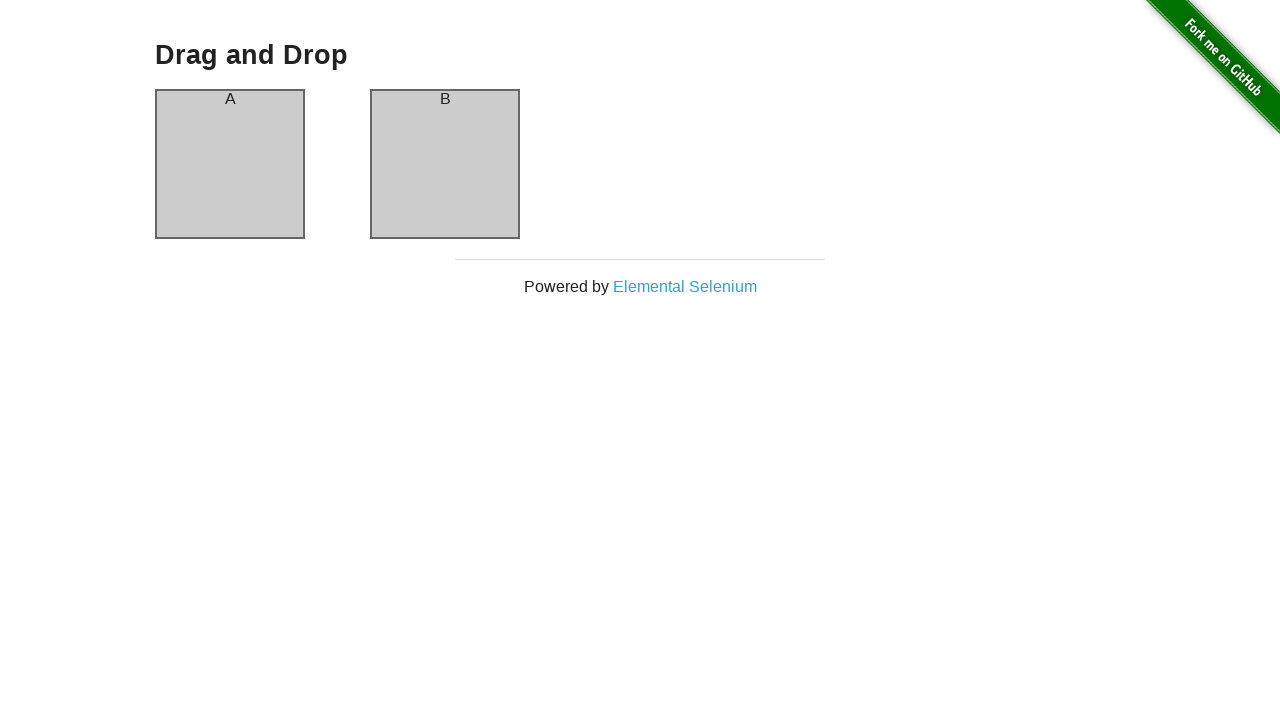

Waited 2 seconds for final drag action to complete
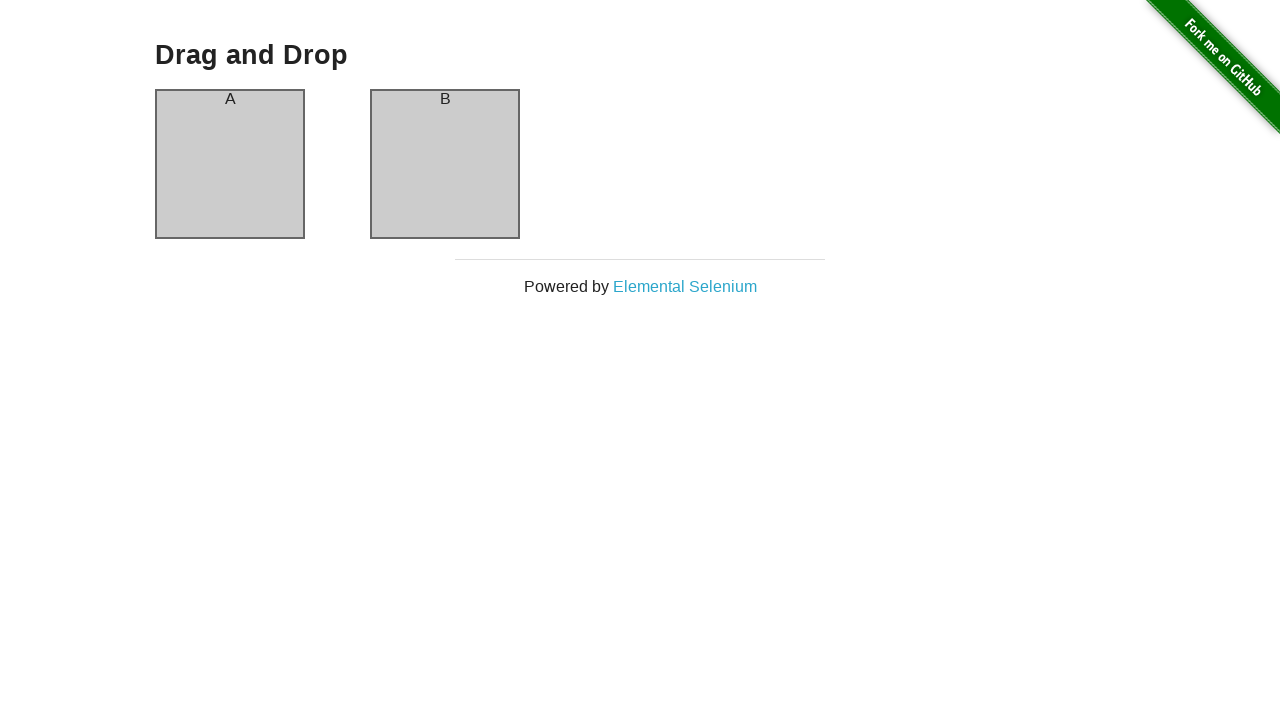

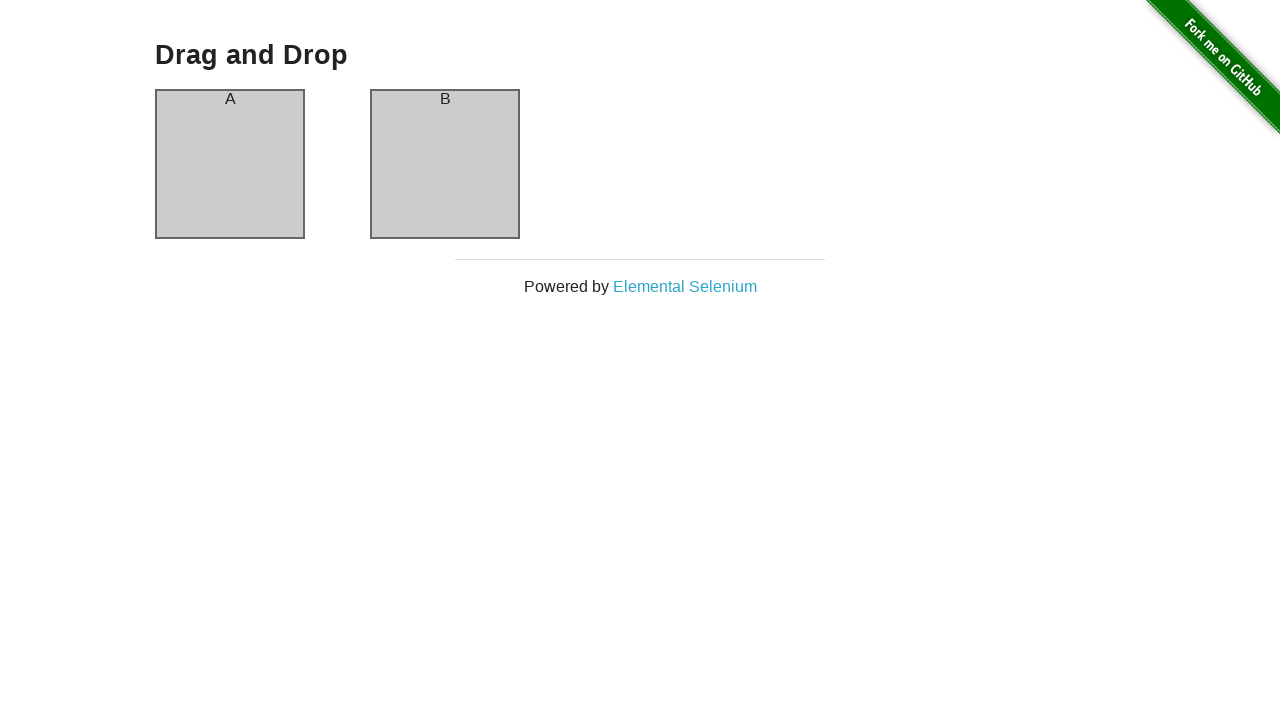